Tests drag and drop functionality within an iframe by dragging an element and dropping it onto a target

Starting URL: https://jqueryui.com/droppable/

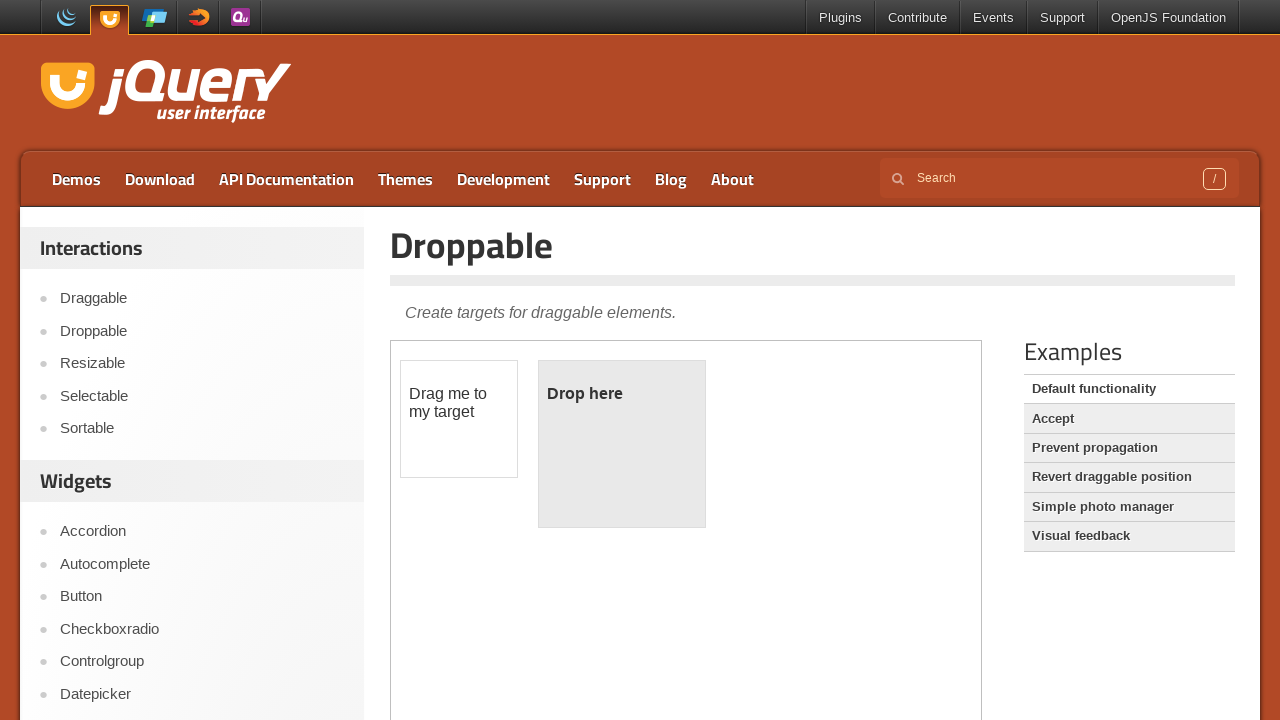

Located iframe containing drag/drop demo
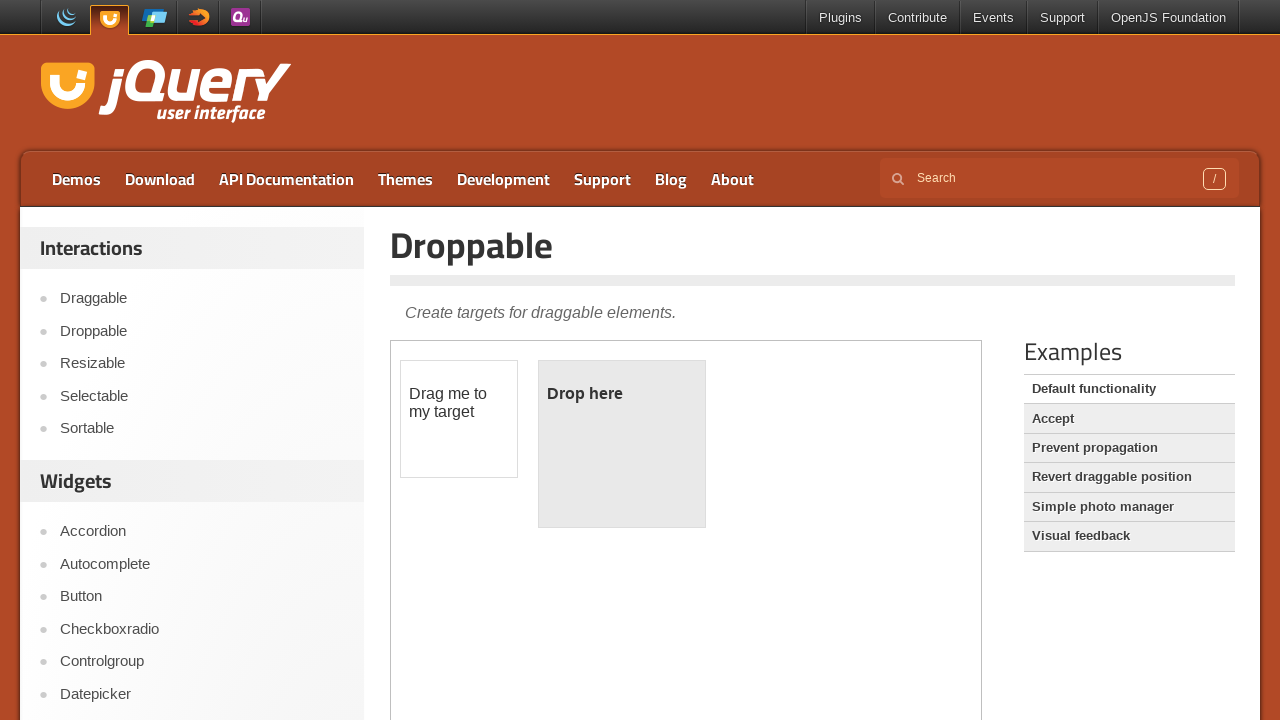

Located draggable element
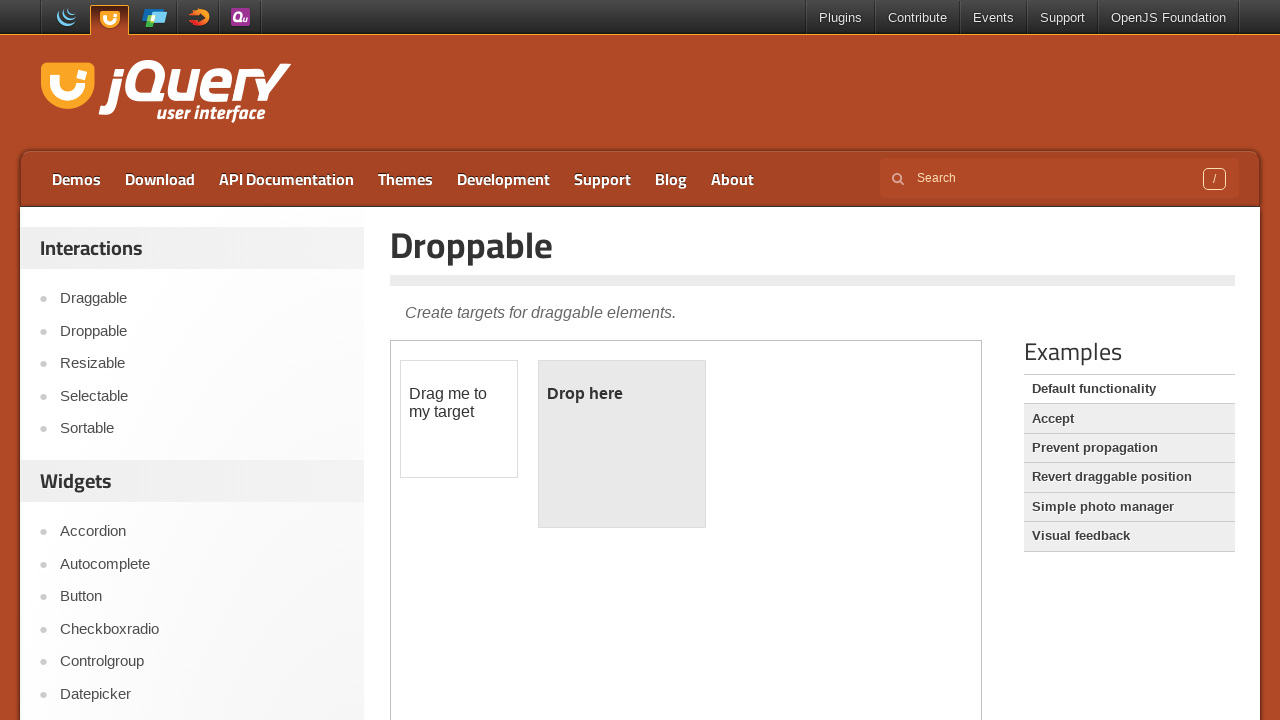

Located droppable target element
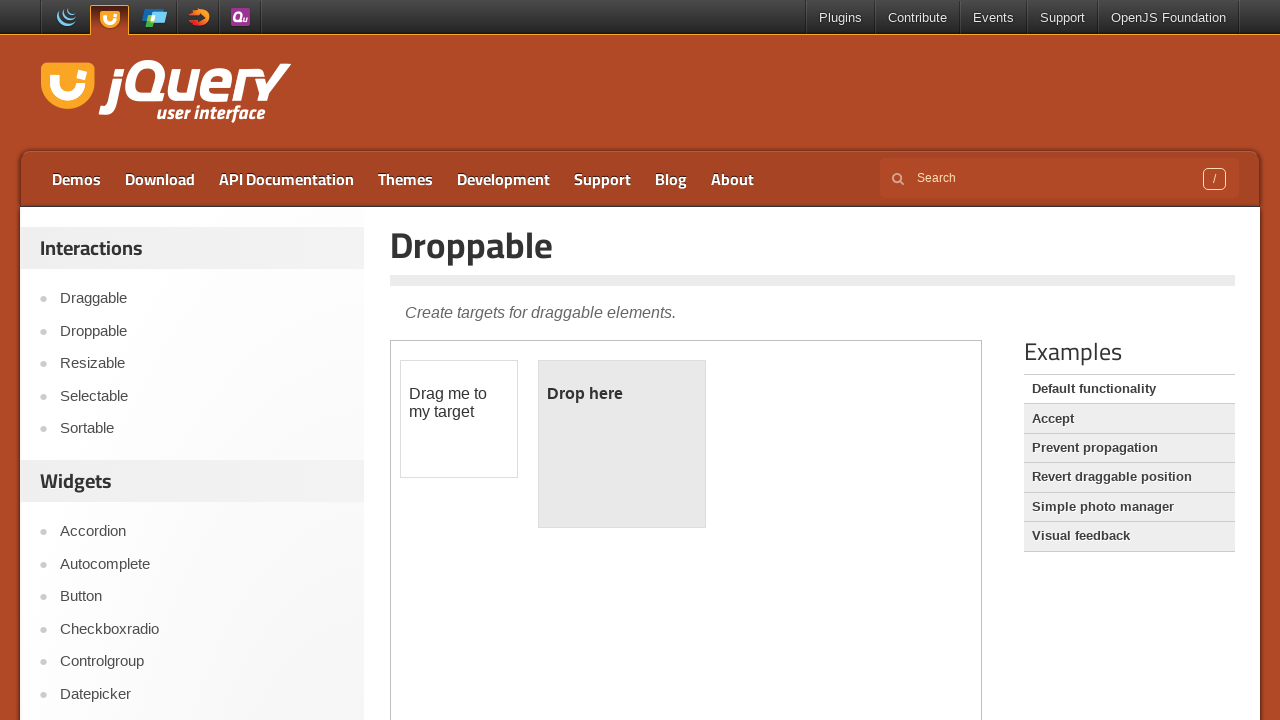

Dragged element and dropped it onto target at (622, 444)
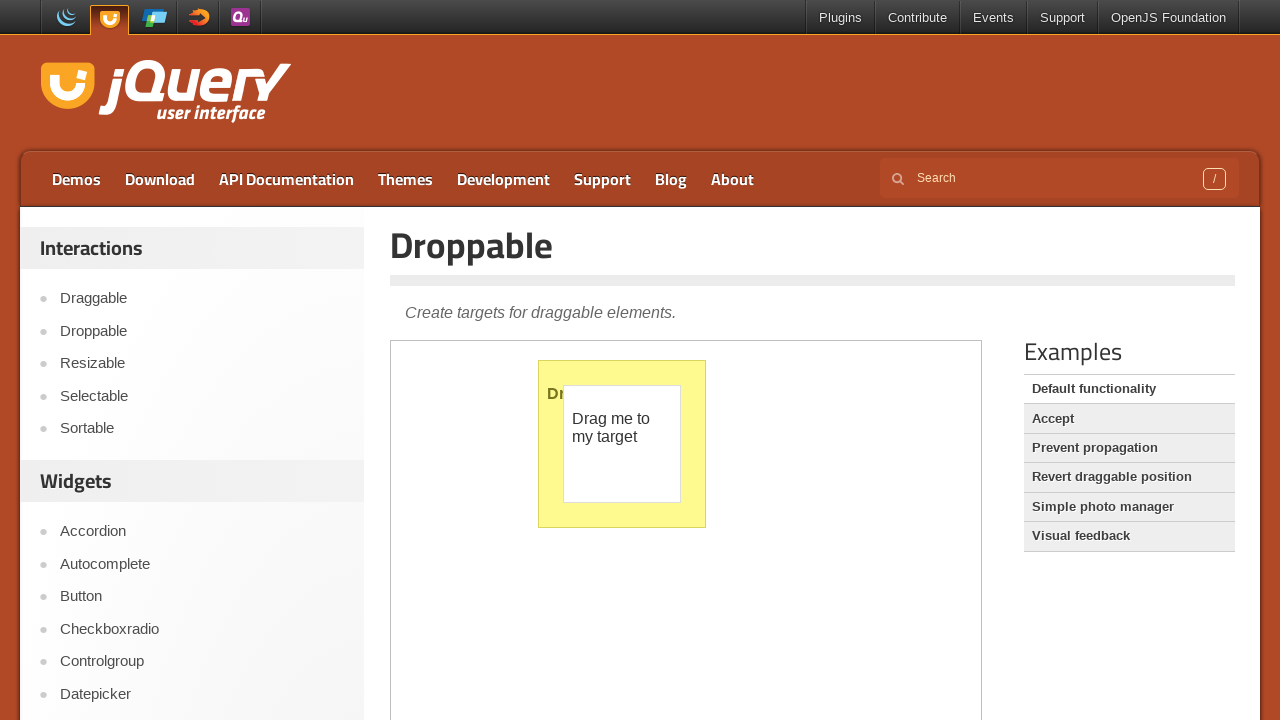

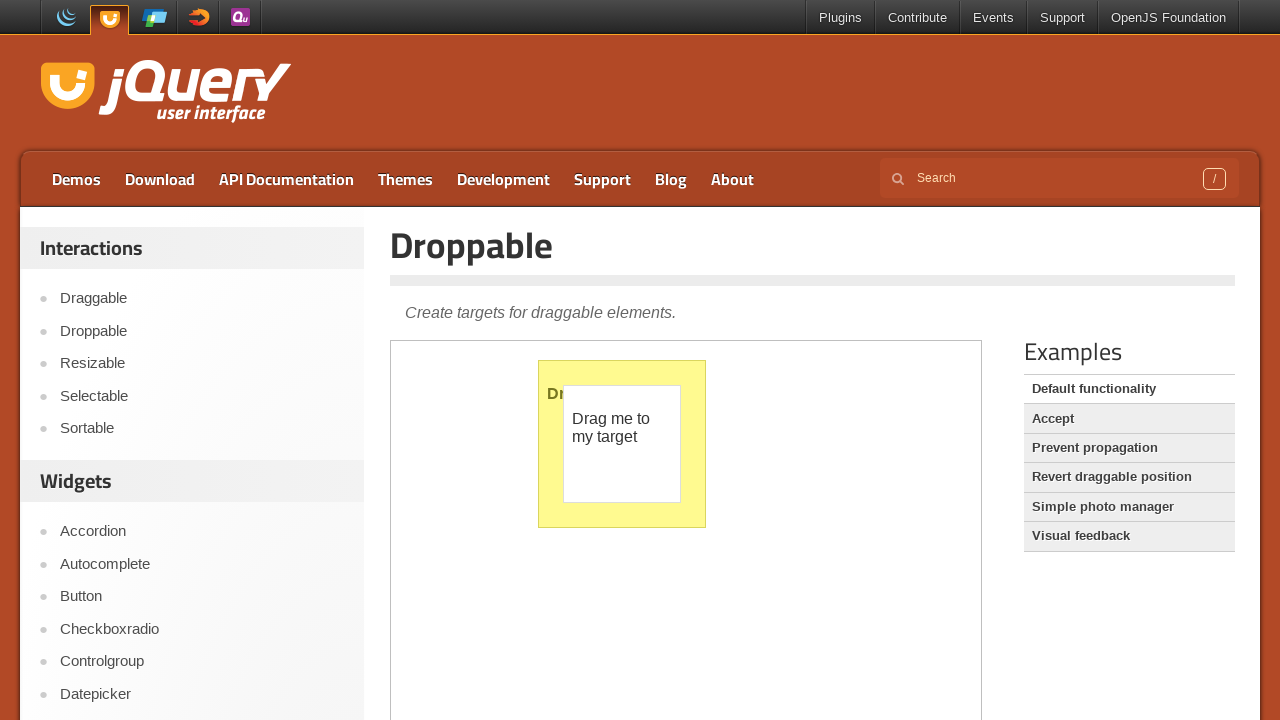